Tests web table sorting by clicking the Last Name column header to sort alphabetically

Starting URL: https://the-internet.herokuapp.com/tables

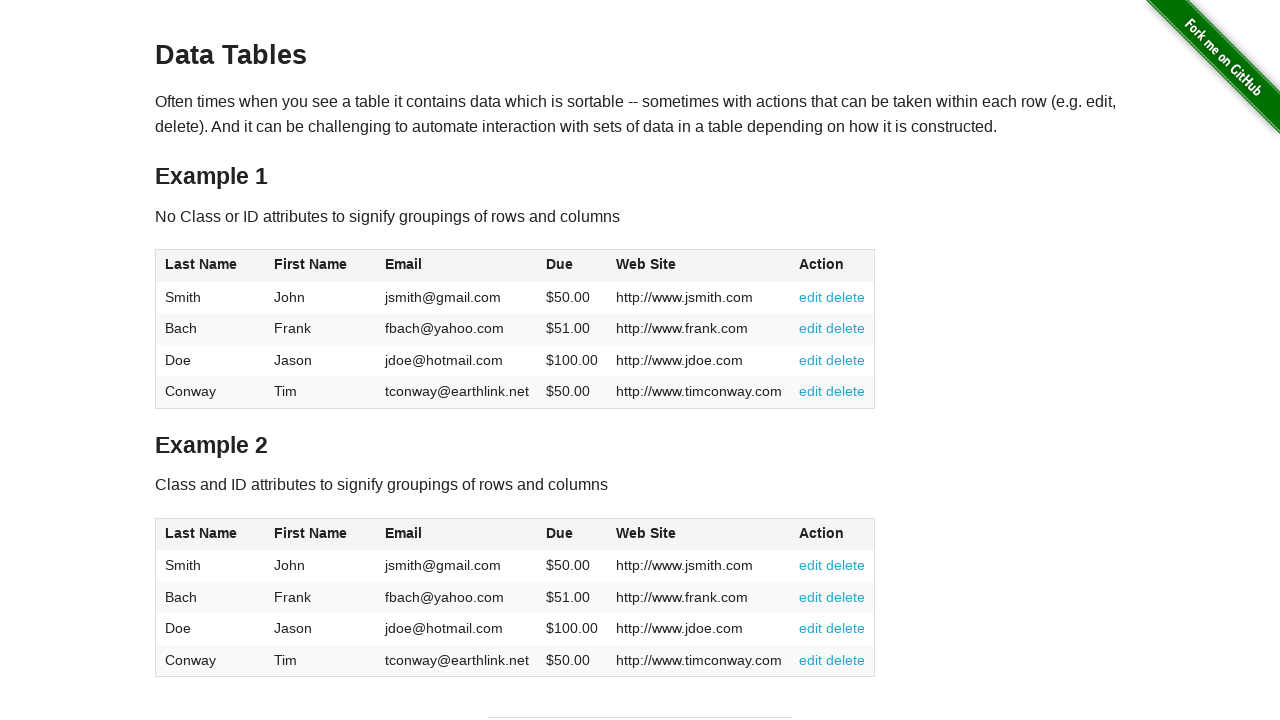

Web table loaded and ready
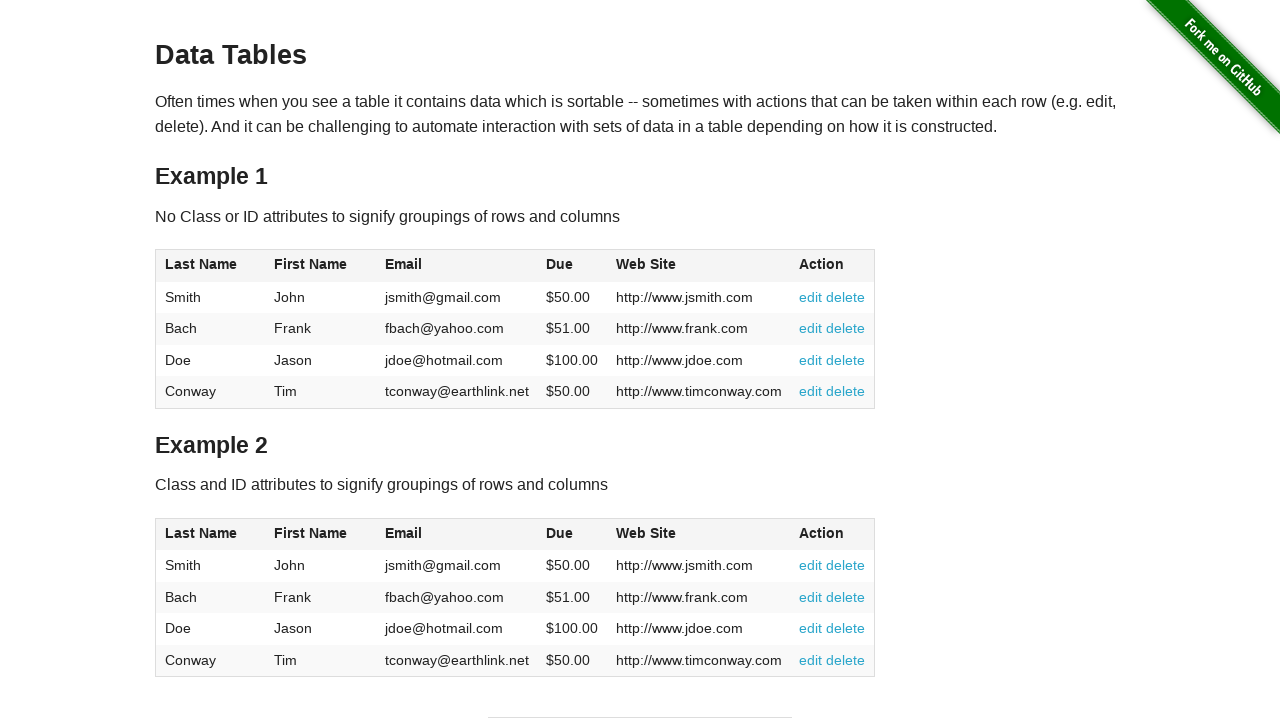

Located Last Name column header
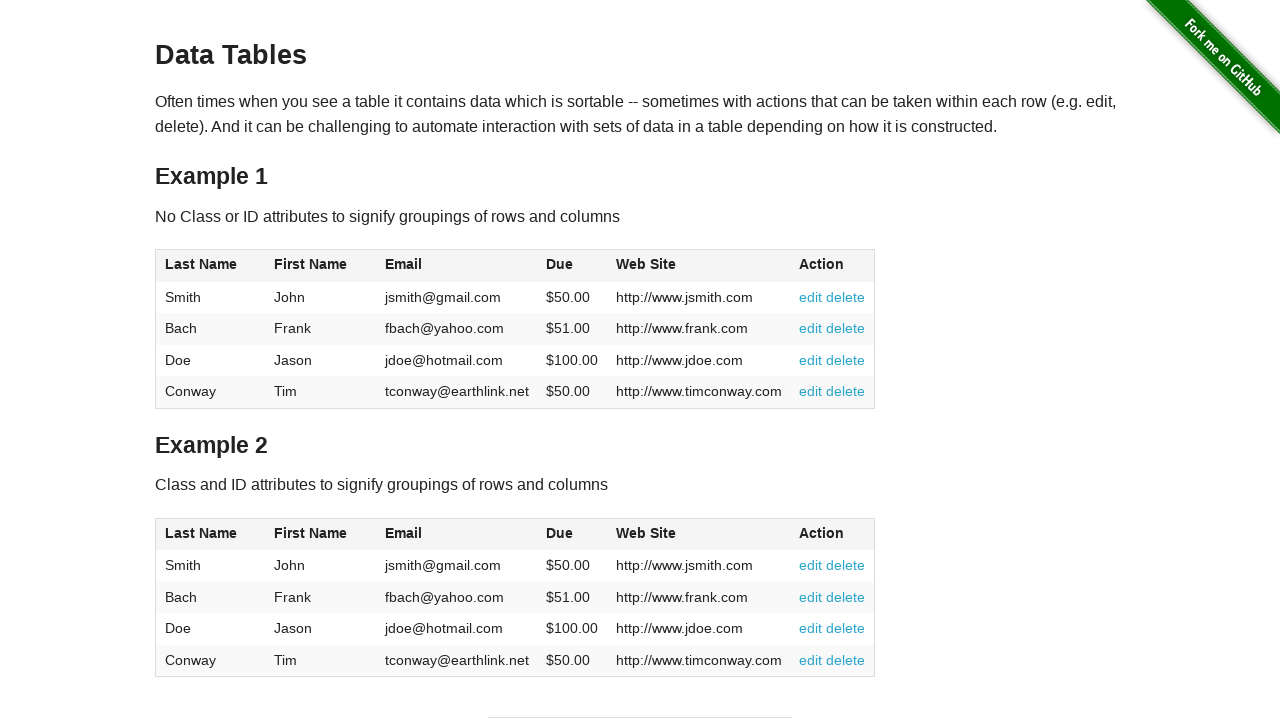

Clicked Last Name column header to sort alphabetically at (210, 266) on #table1 thead th:nth-child(1)
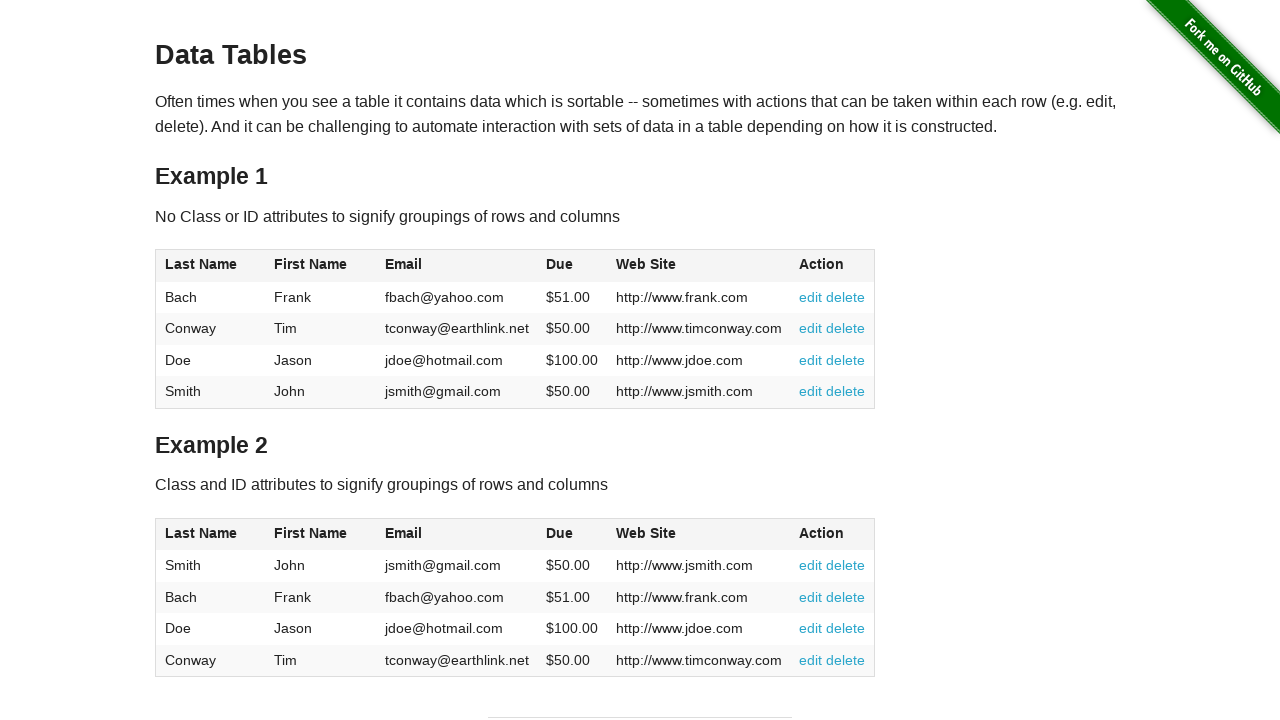

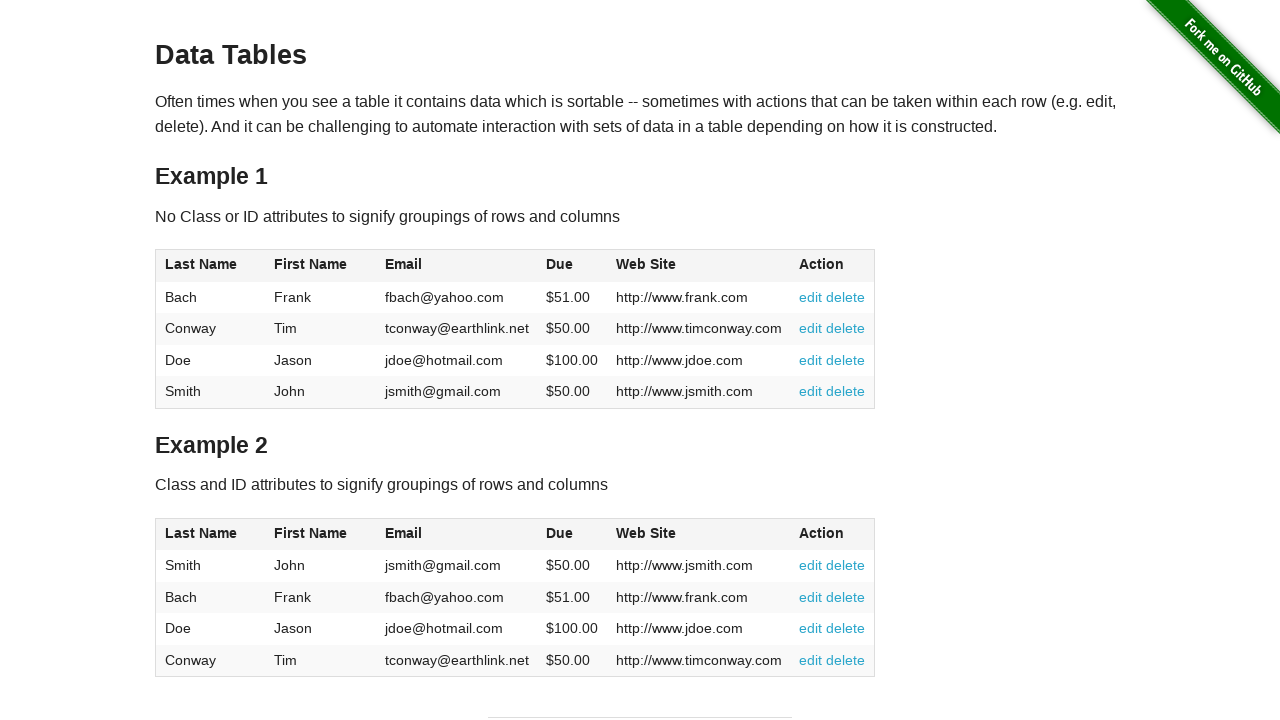